Tests window/tab handling functionality by navigating through alerts and windows section, opening a new tab, verifying content, and switching back to the original tab

Starting URL: https://demoqa.com/

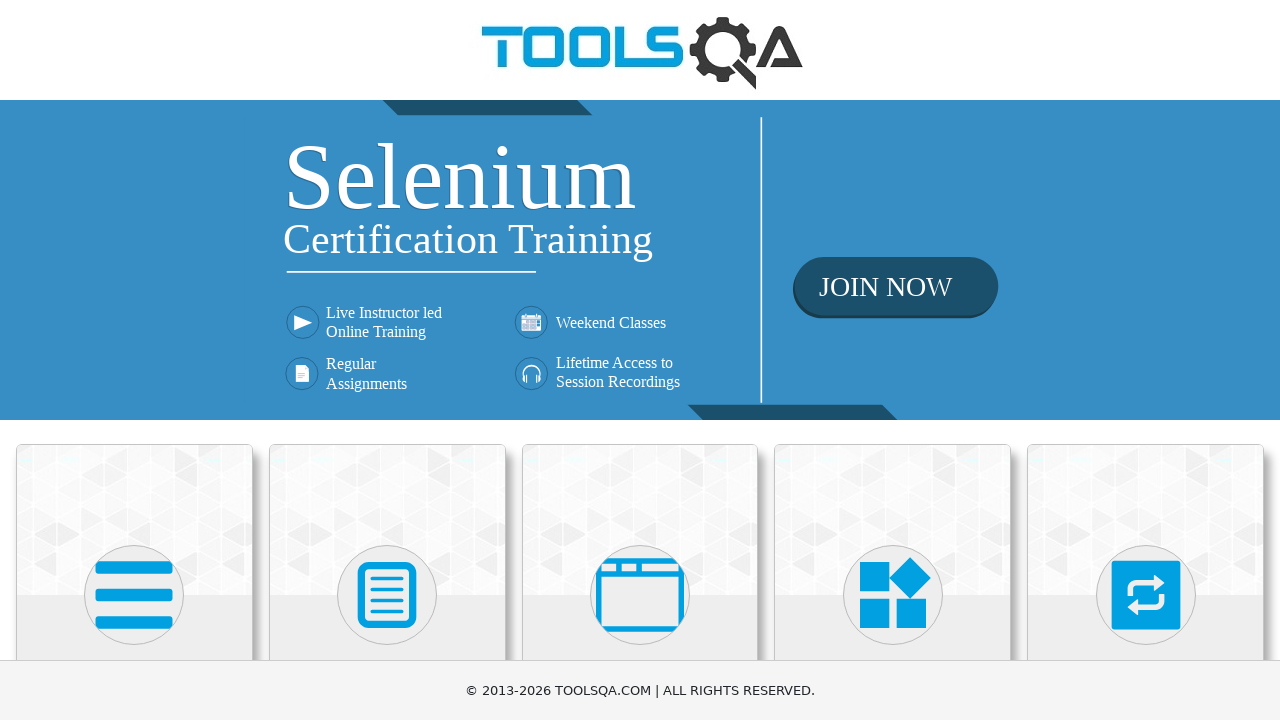

Clicked on 'Alerts, Frame & Windows' button at (640, 360) on text='Alerts, Frame & Windows'
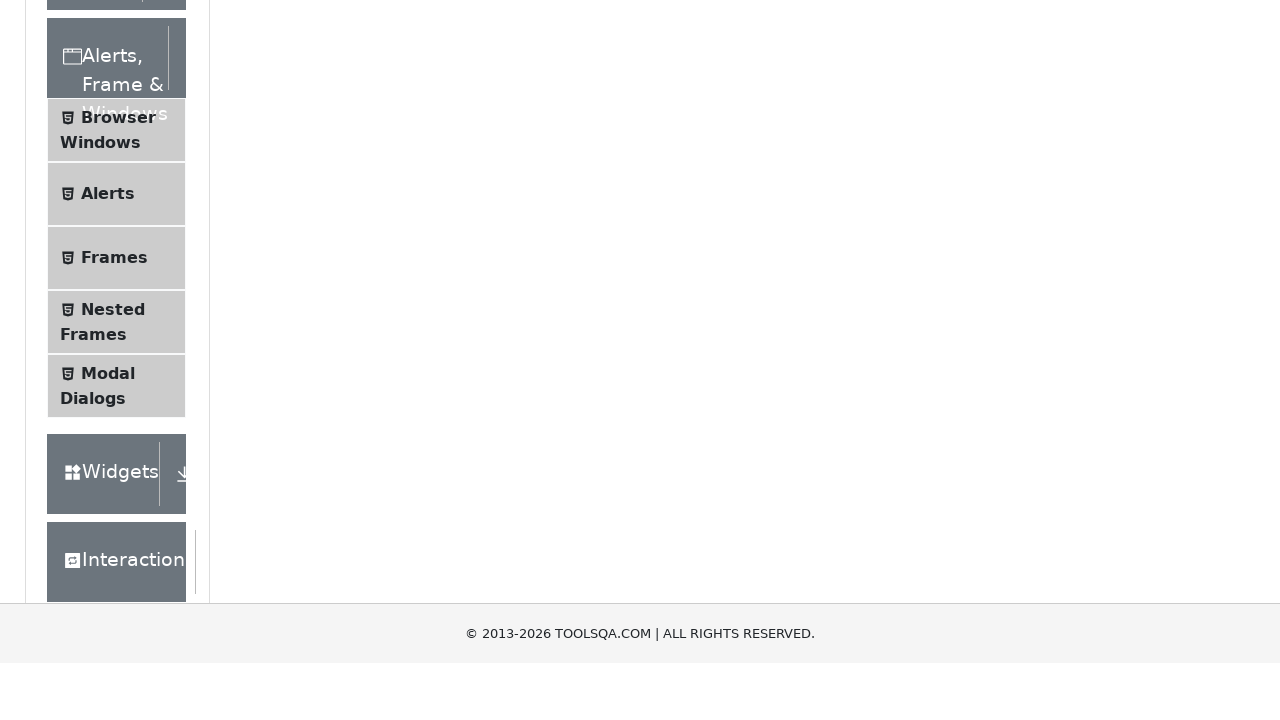

Browser Windows menu item loaded
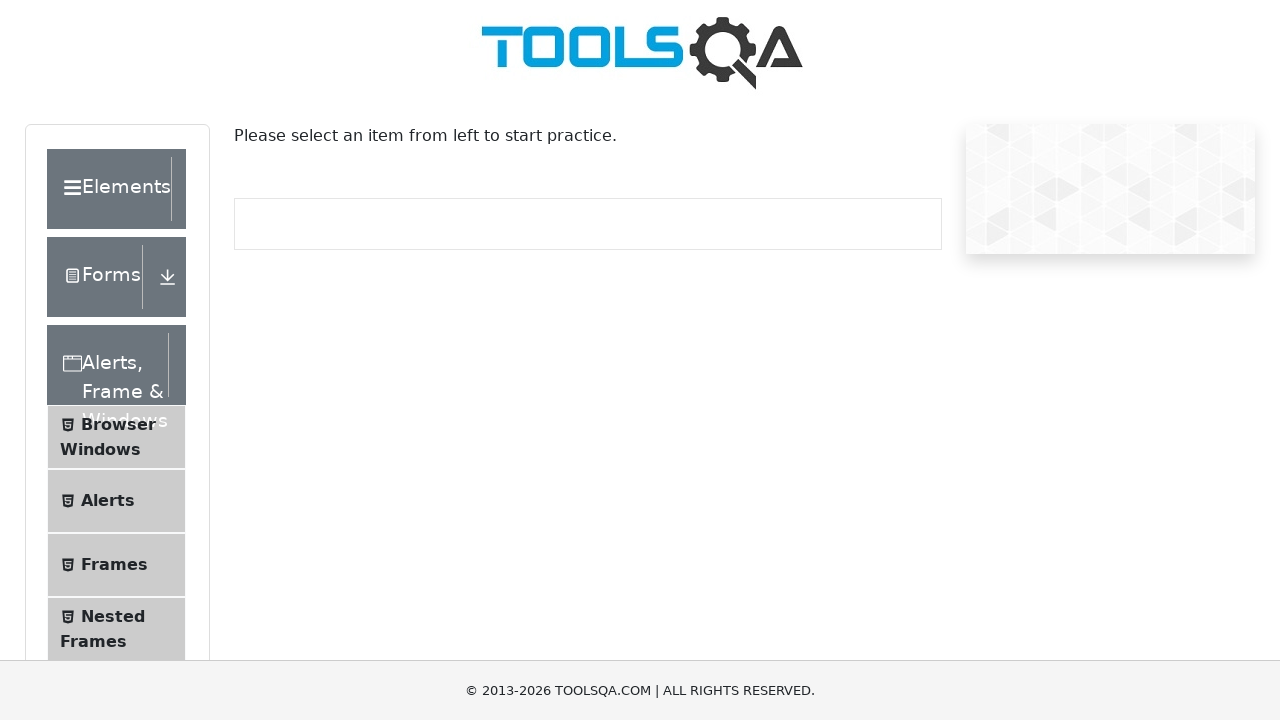

Clicked on 'Browser Windows' menu item at (118, 424) on text='Browser Windows'
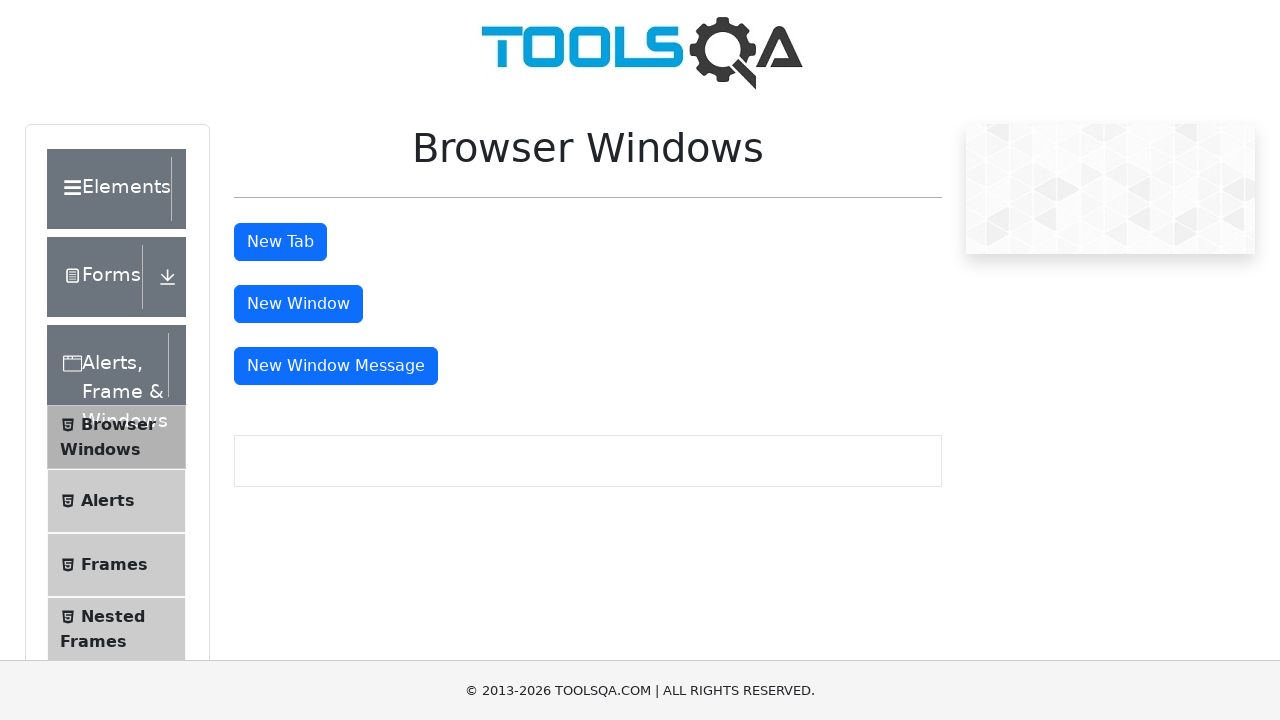

New Tab button became visible
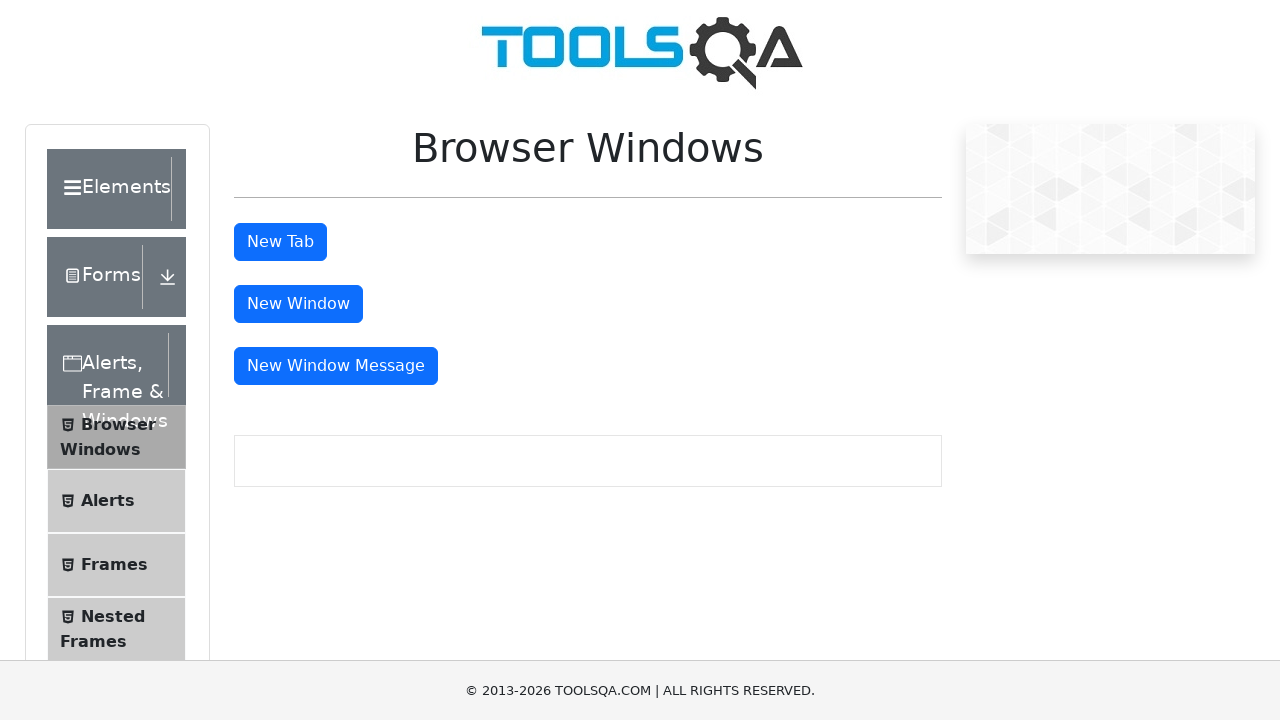

Clicked New Tab button to open new tab at (280, 242) on #tabButton
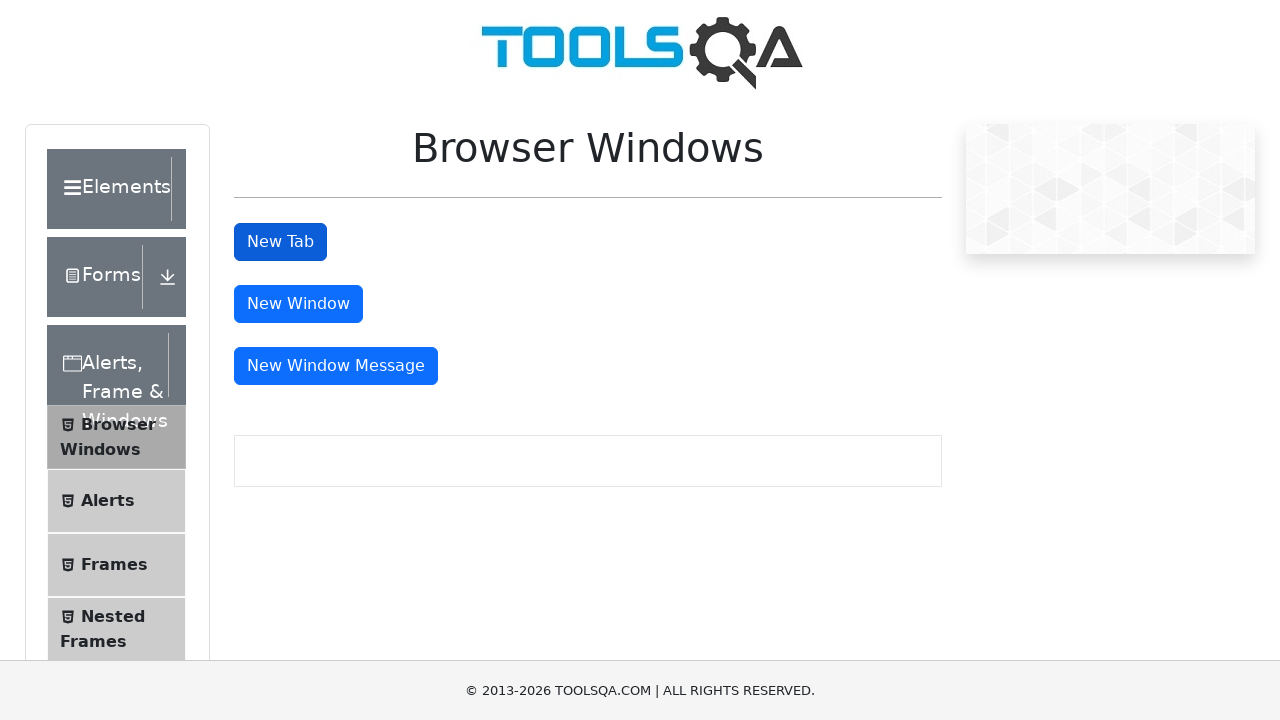

Sample page heading verified in new tab
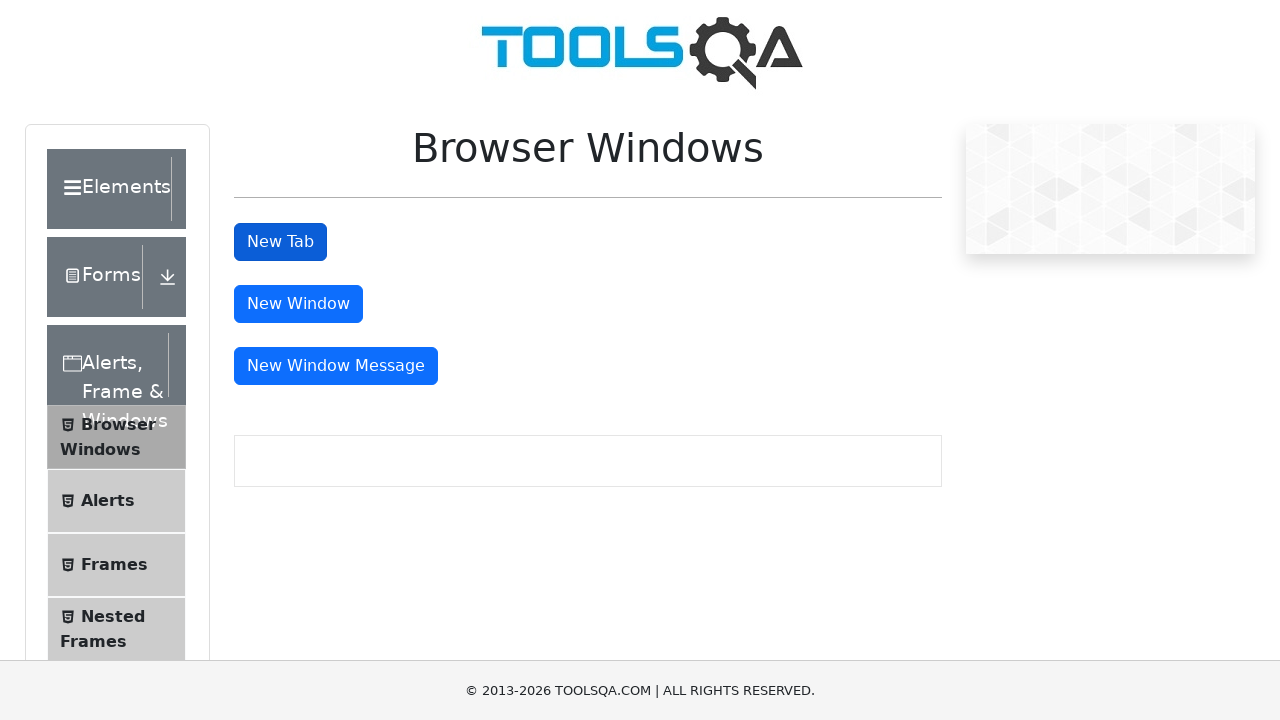

Closed the new tab
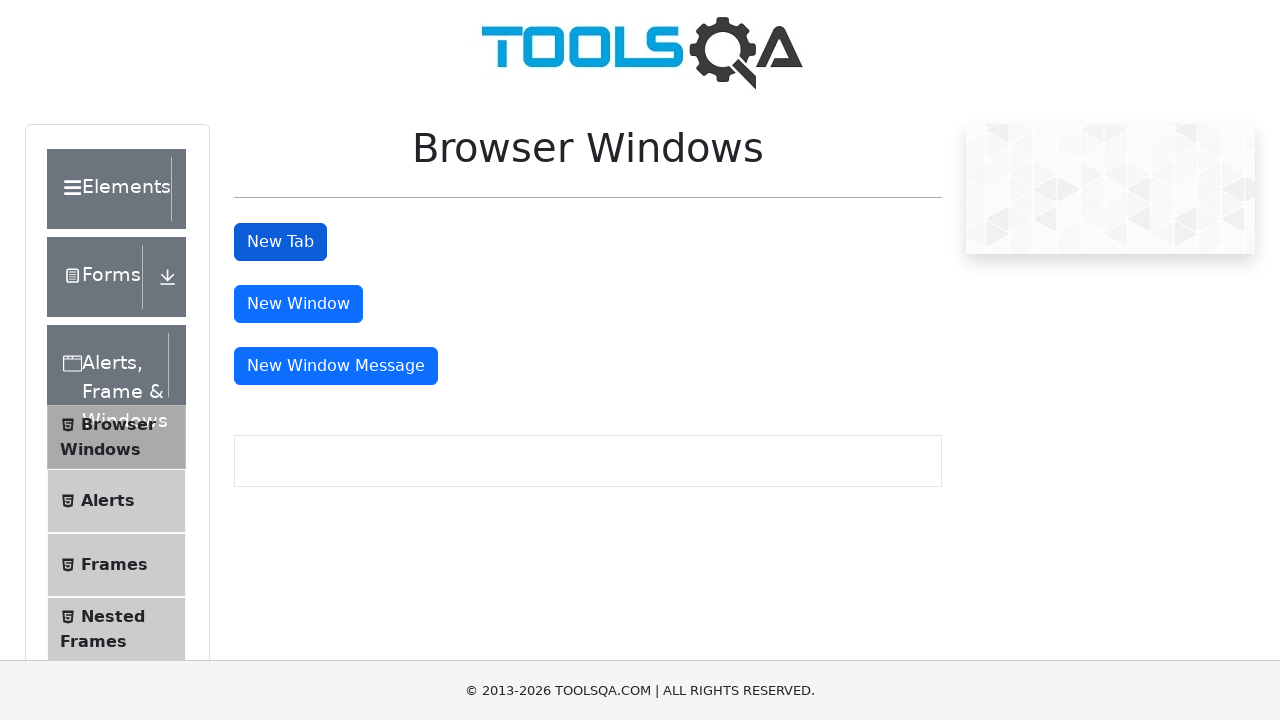

Switched back to original tab and verified New Tab button is still visible
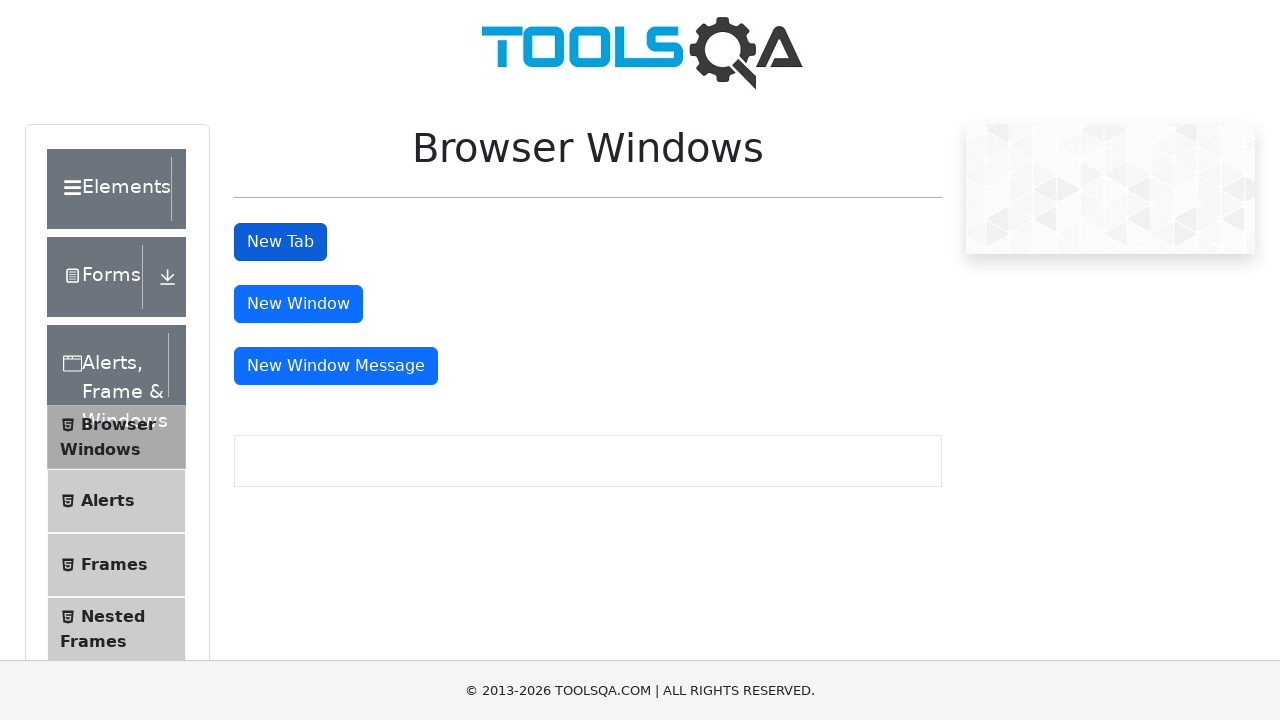

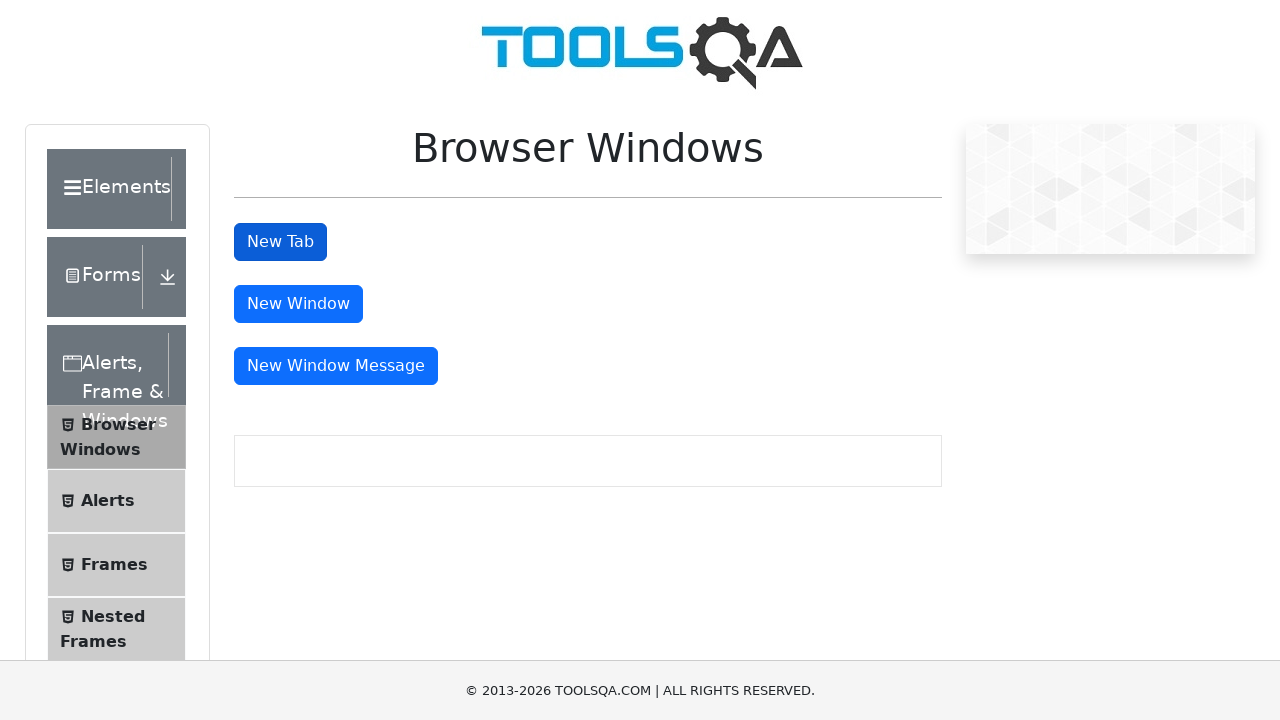